Tests JavaScript alert functionality by clicking the first button, accepting the alert, and verifying the success message

Starting URL: https://the-internet.herokuapp.com/javascript_alerts

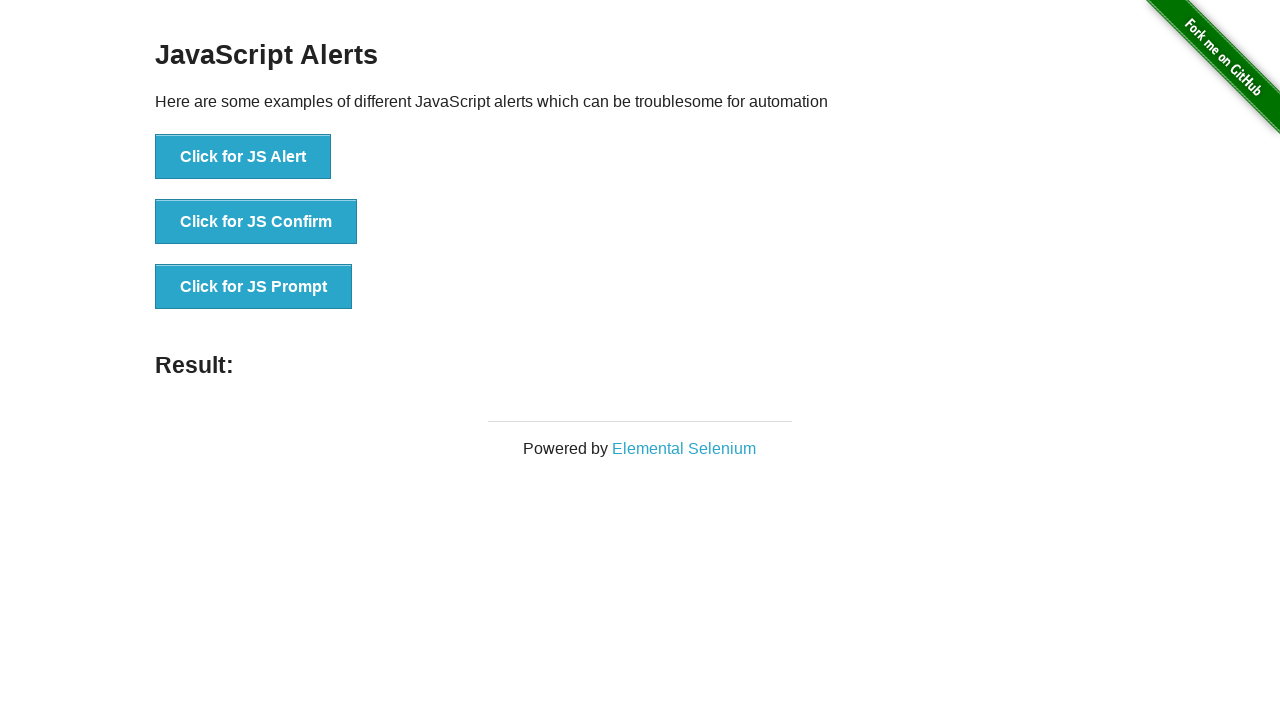

Clicked the first button to trigger JavaScript alert at (243, 157) on button[onclick='jsAlert()']
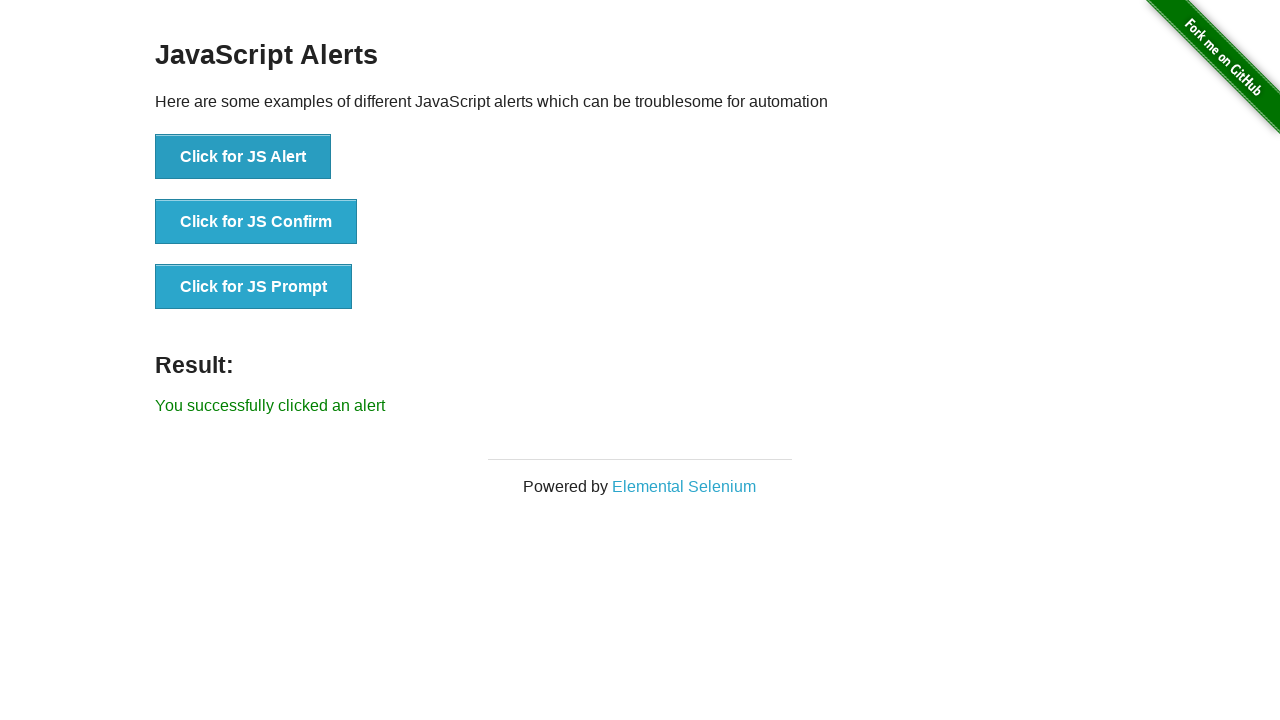

Set up dialog handler to accept the alert
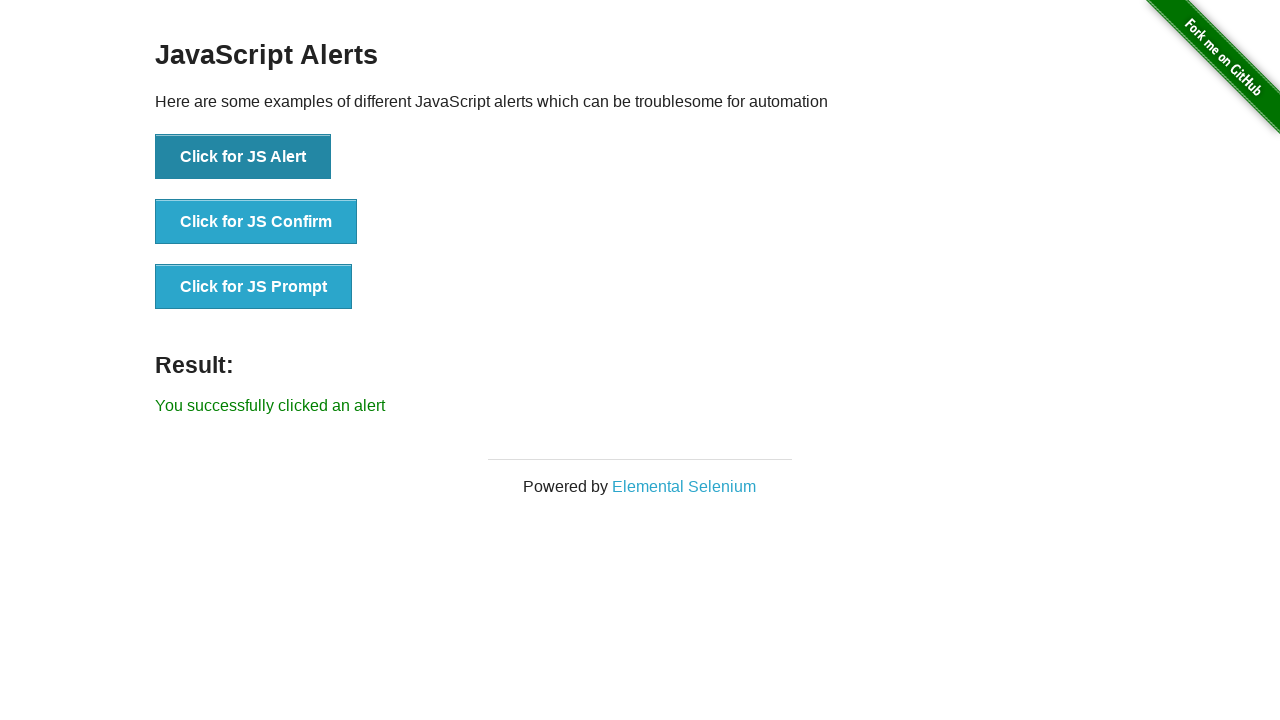

Retrieved the result message text
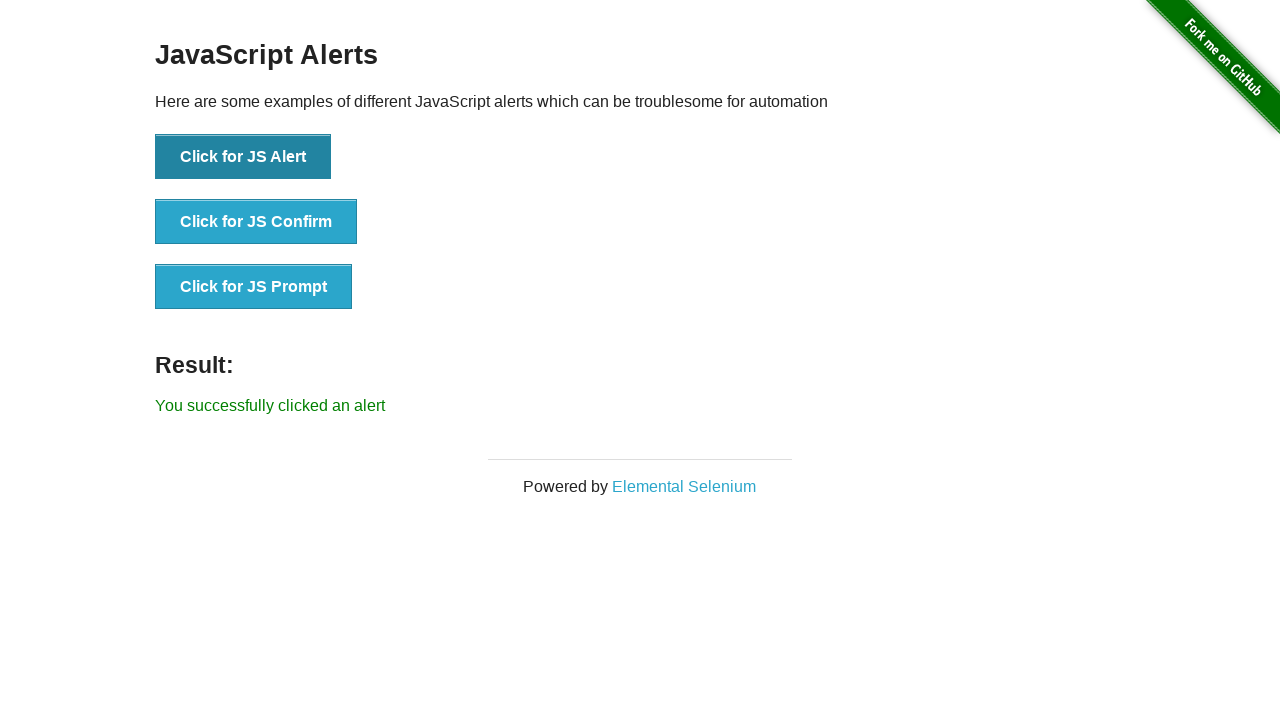

Verified success message: 'You successfully clicked an alert'
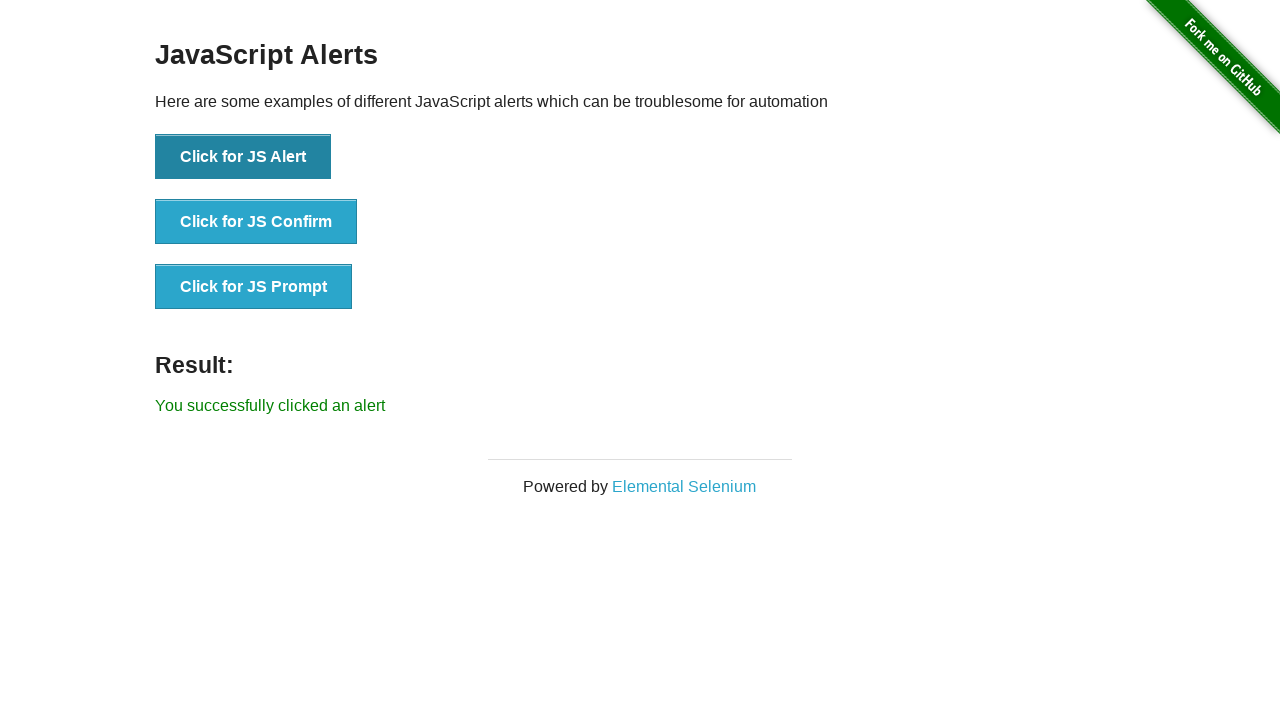

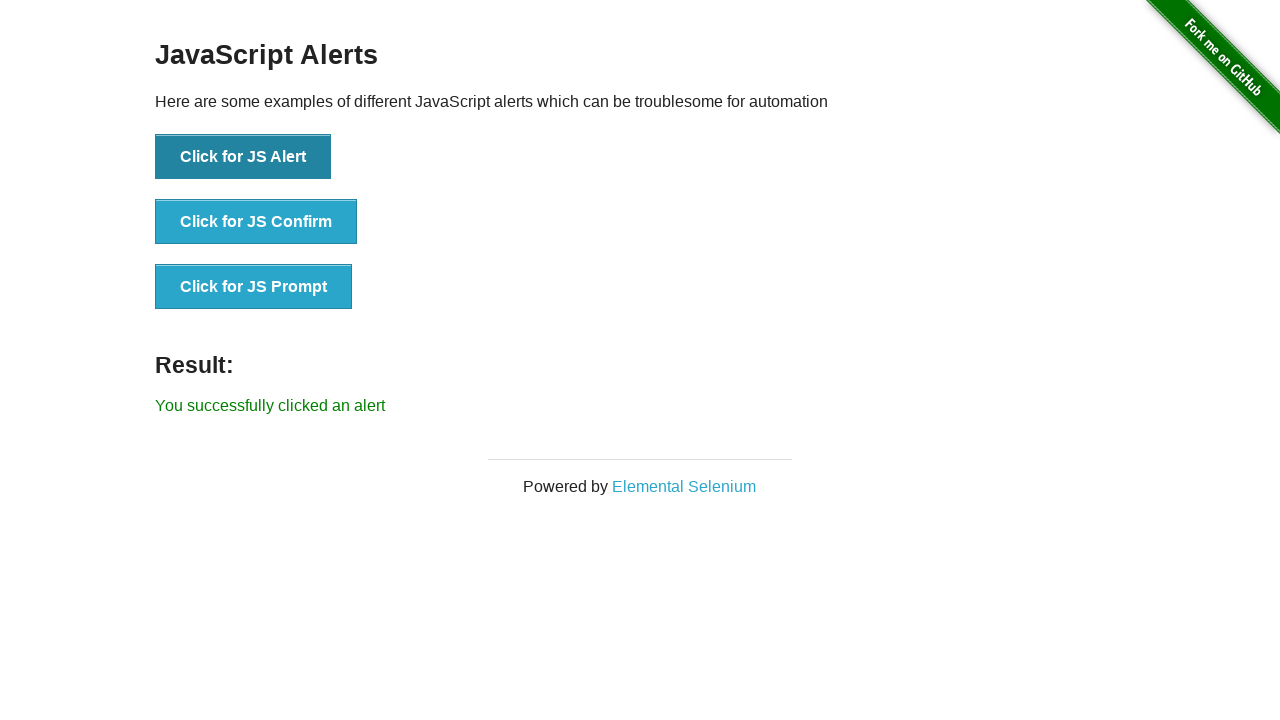